Tests that entering non-numeric characters shows an error message for arithmetic operations

Starting URL: https://testsheepnz.github.io/BasicCalculator

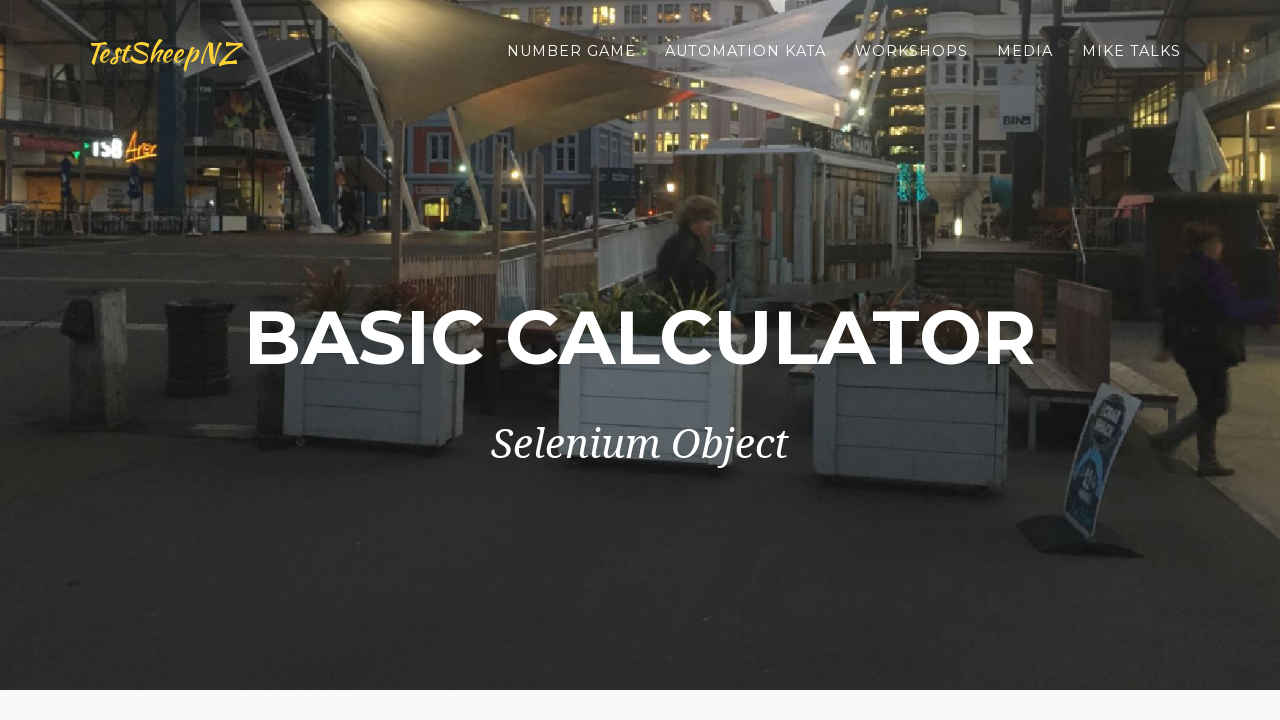

Selected calculator build version 1 on #selectBuild
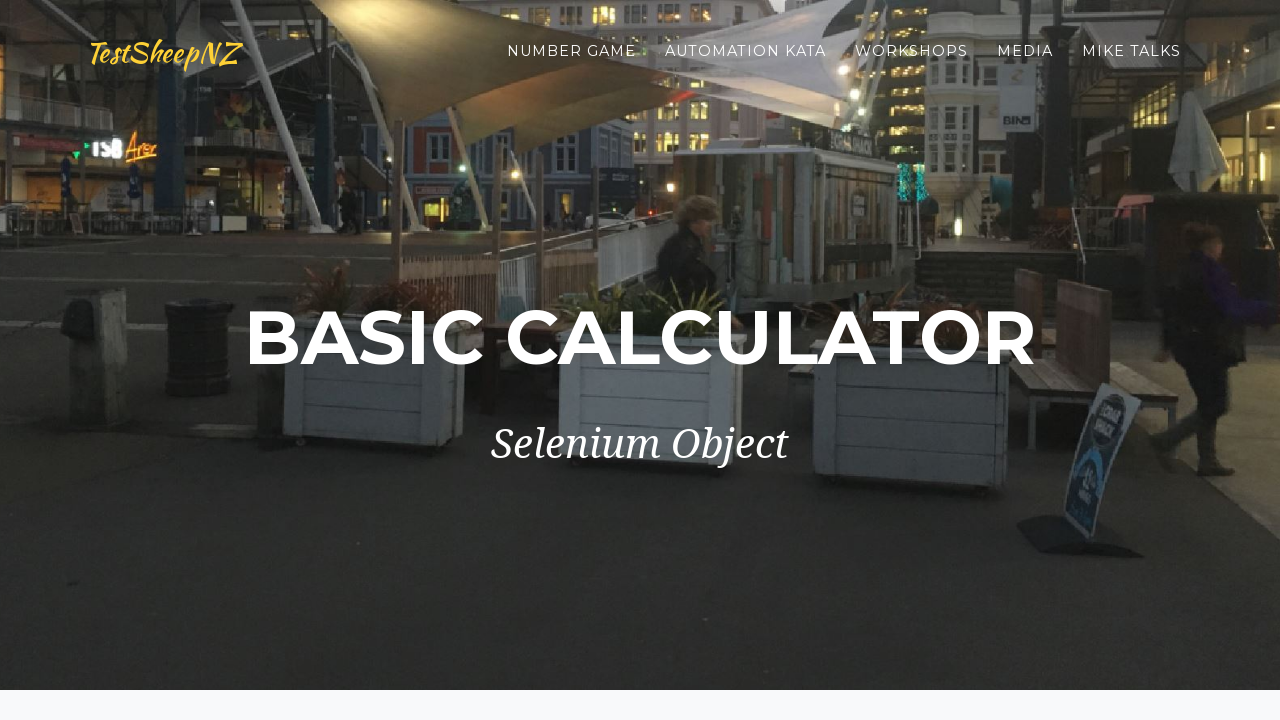

Entered non-numeric character 'a' in first field on #number1Field
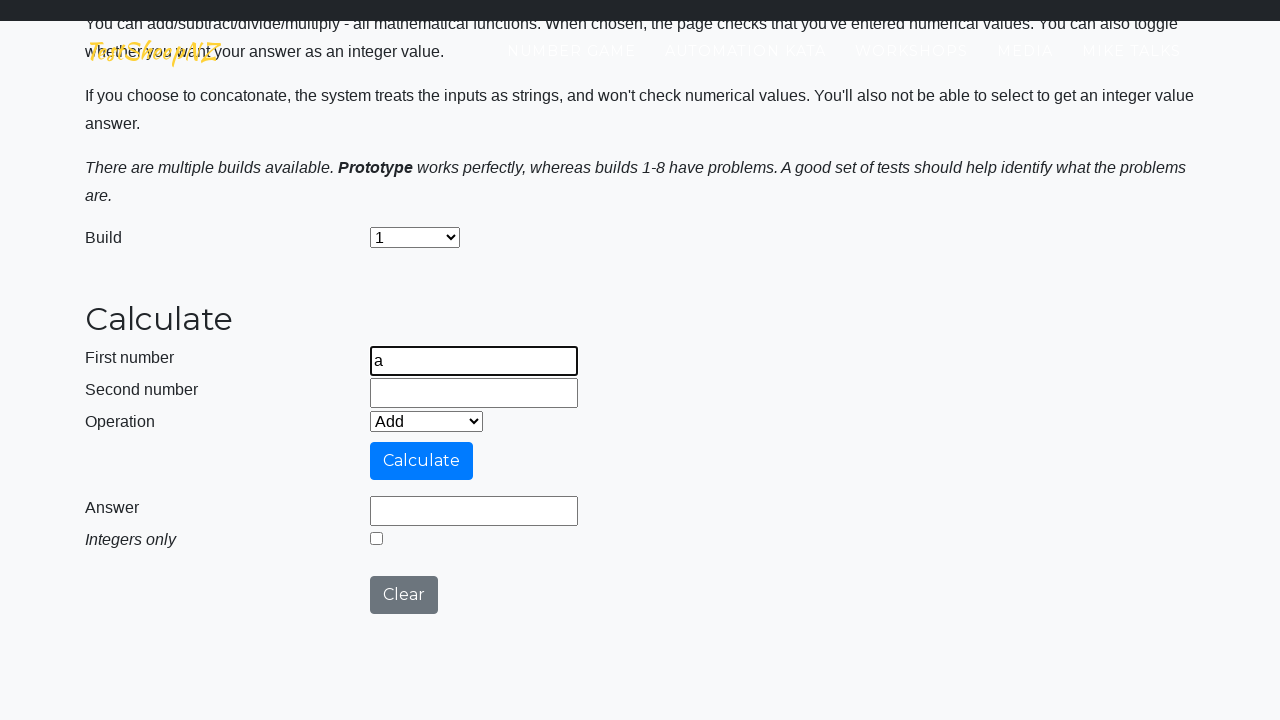

Entered non-numeric character 'b' in second field on #number2Field
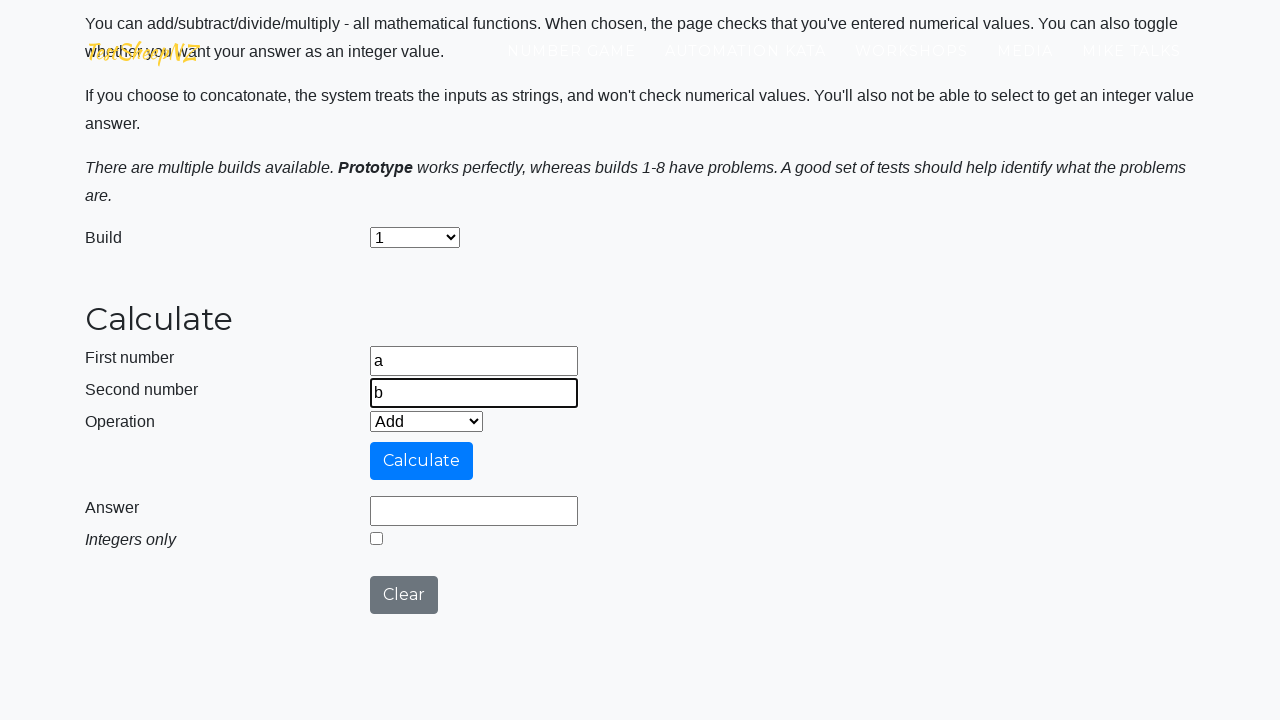

Selected 'Add' arithmetic operation on #selectOperationDropdown
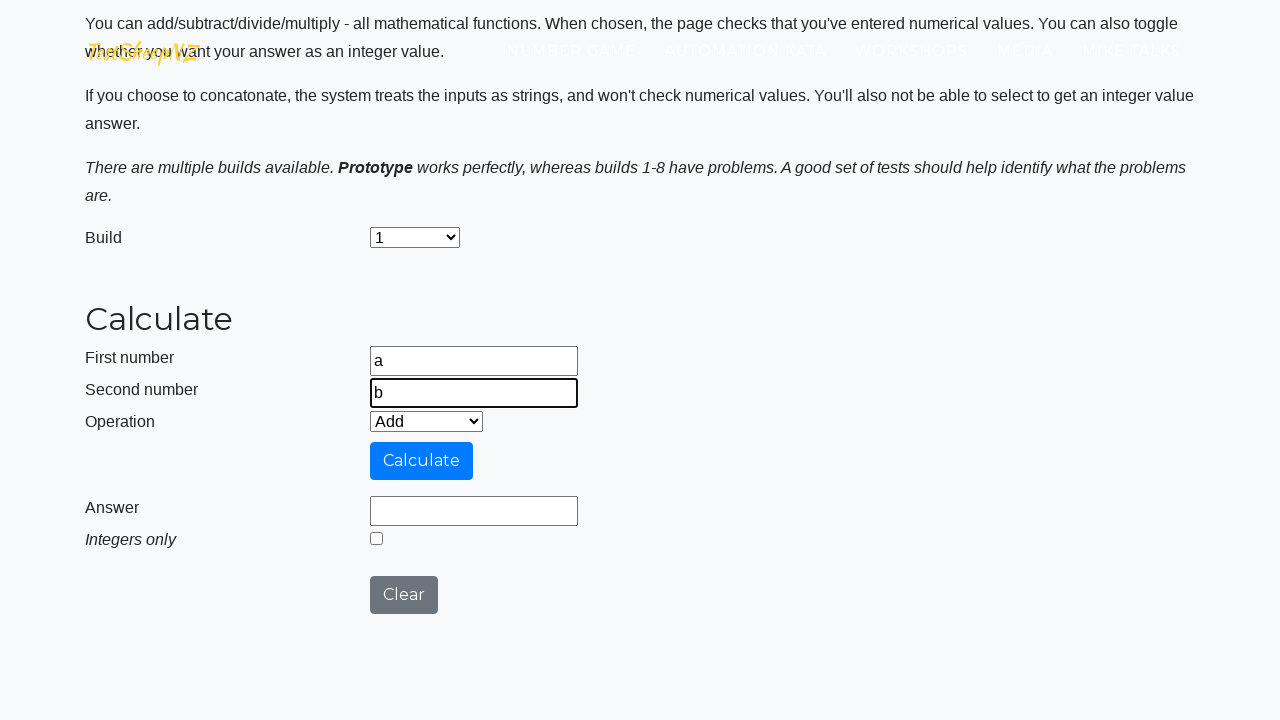

Clicked calculate button to perform arithmetic operation at (422, 461) on #calculateButton
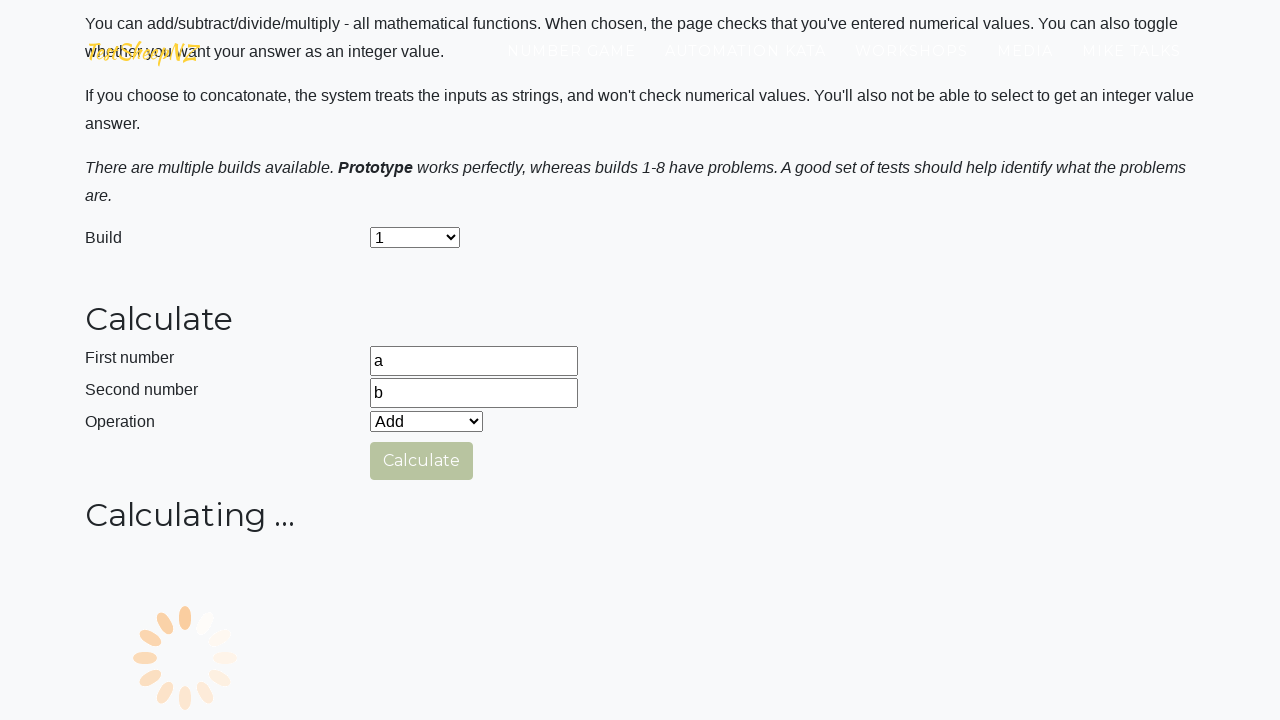

Error message 'Number 1 is not a number' appeared
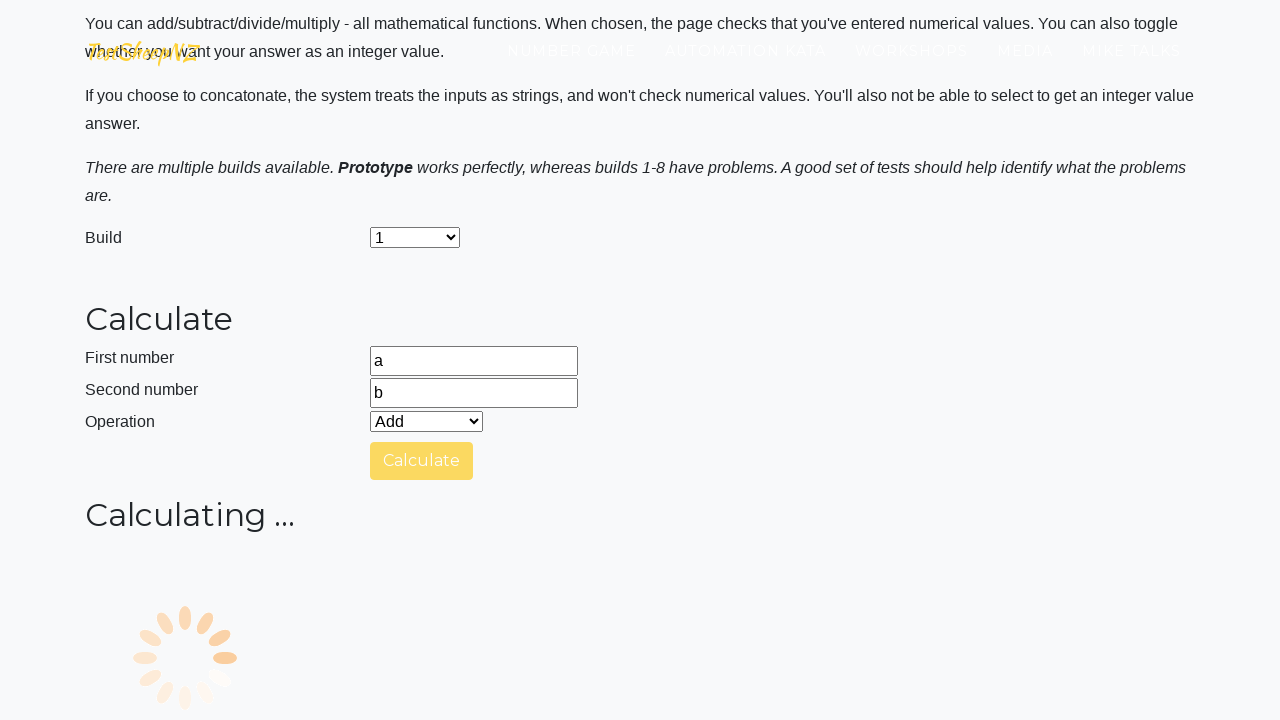

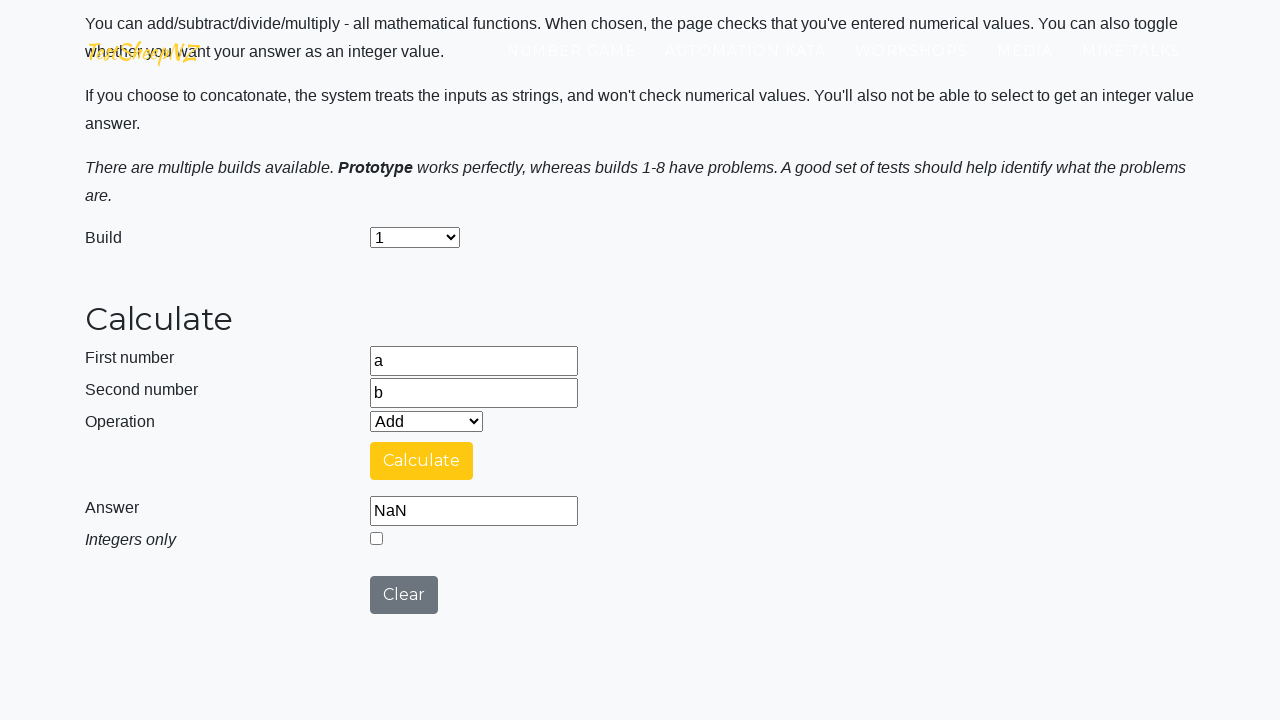